Tests iframe interaction by switching to an iframe by index and filling a first name input field

Starting URL: https://seleniumautomationpractice.blogspot.com/2019/07/example-of-html-iframe-alternative.html

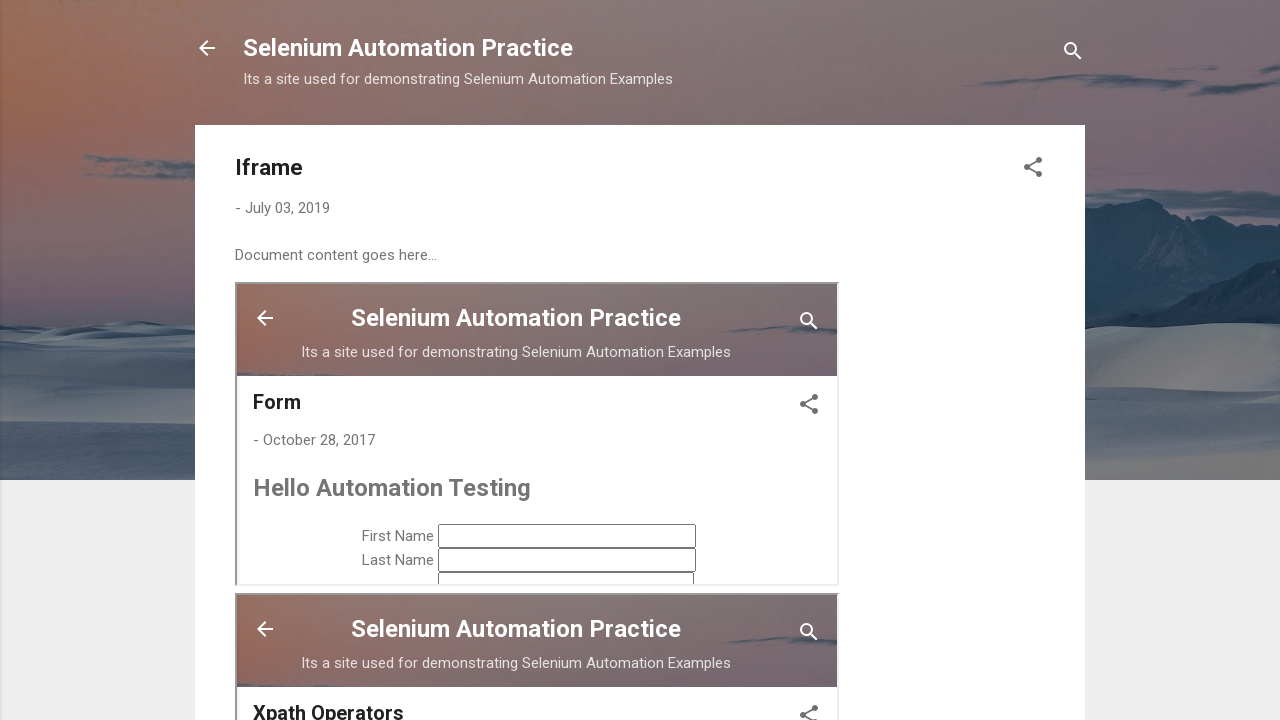

Switched to first iframe by index
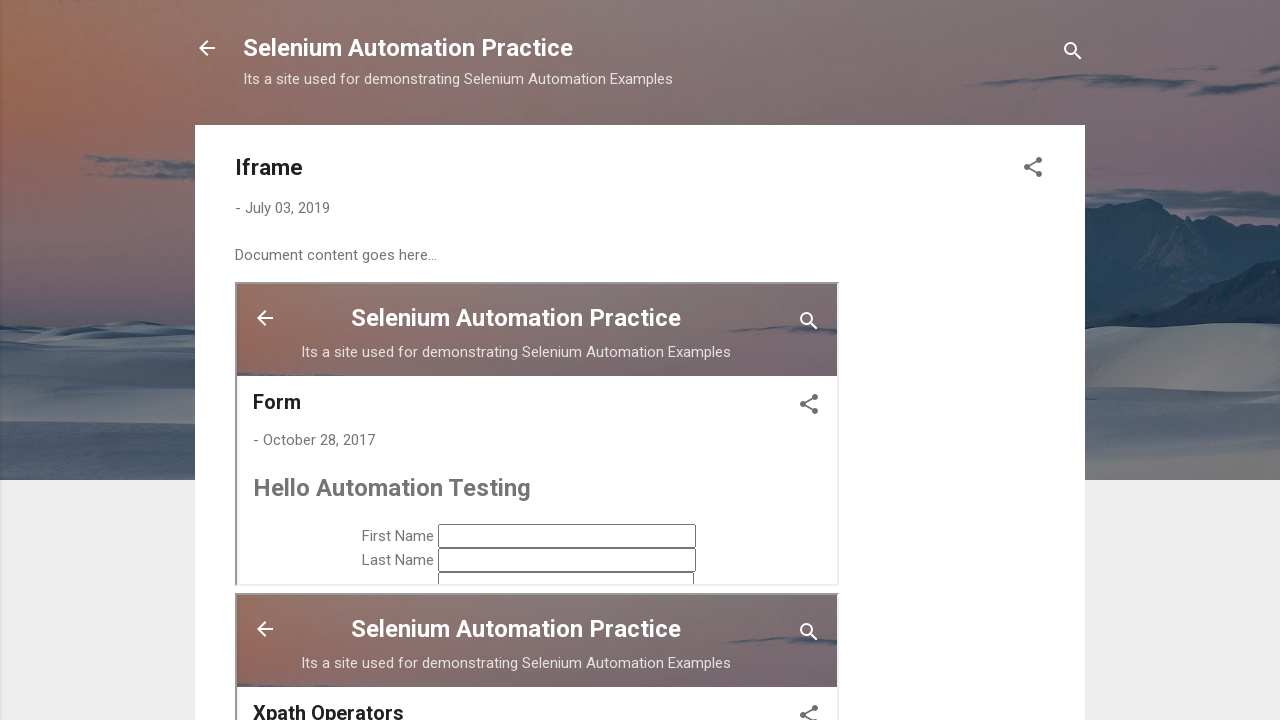

Filled first name input field with 'Daniel' in iframe on iframe >> nth=0 >> internal:control=enter-frame >> xpath=//input[@id='ts_first_n
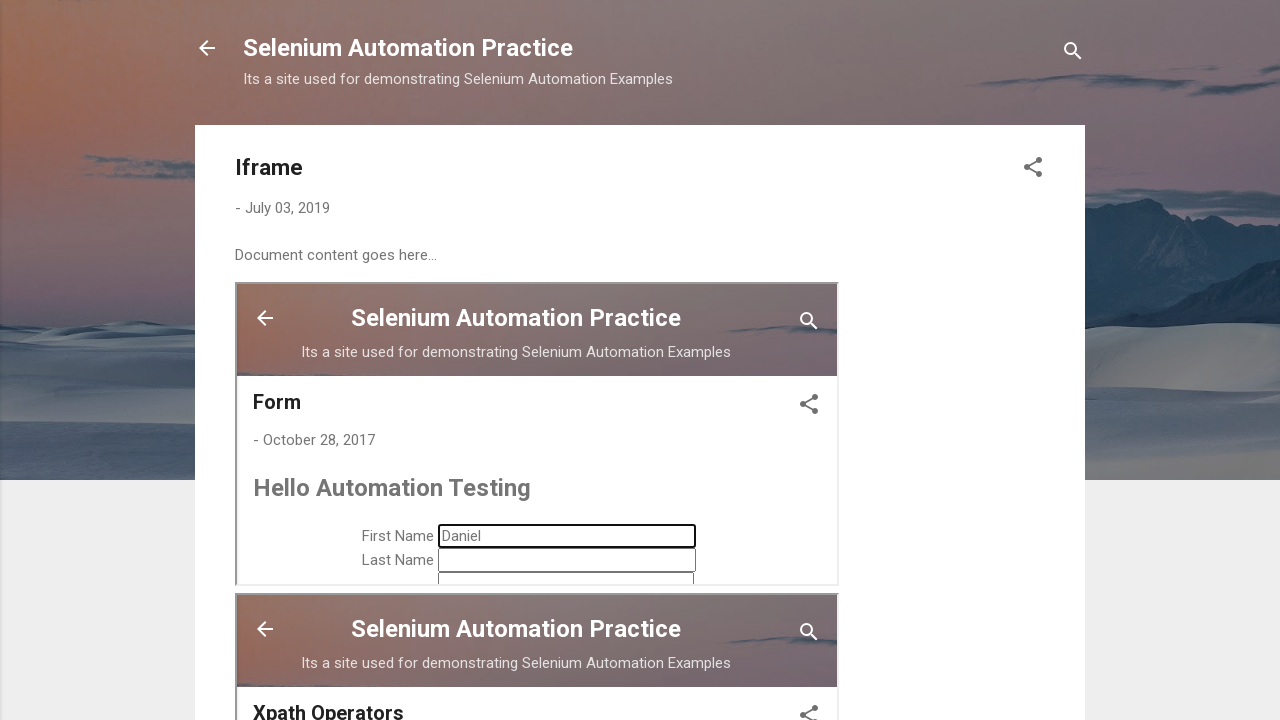

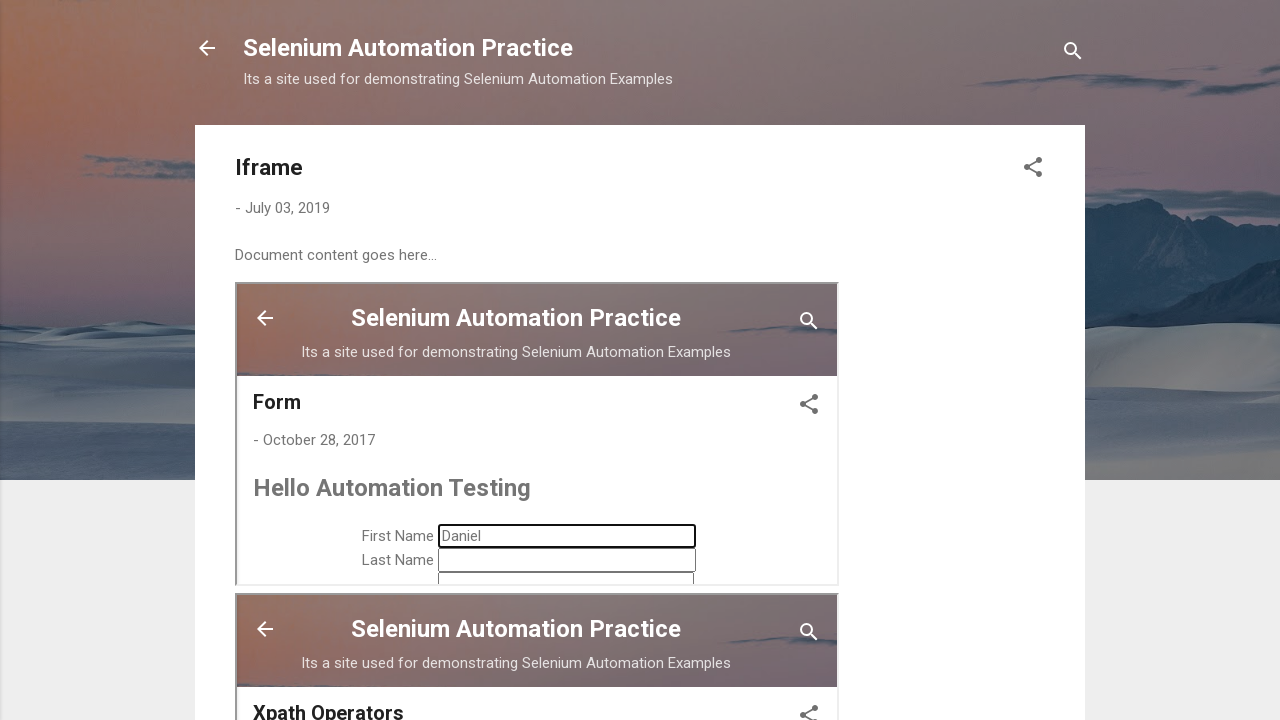